Navigates to the careers page, clicks on the Team link, and verifies that the resulting page loads with an h1 element

Starting URL: https://www.tutorialspoint.com/about/about_careers.htm

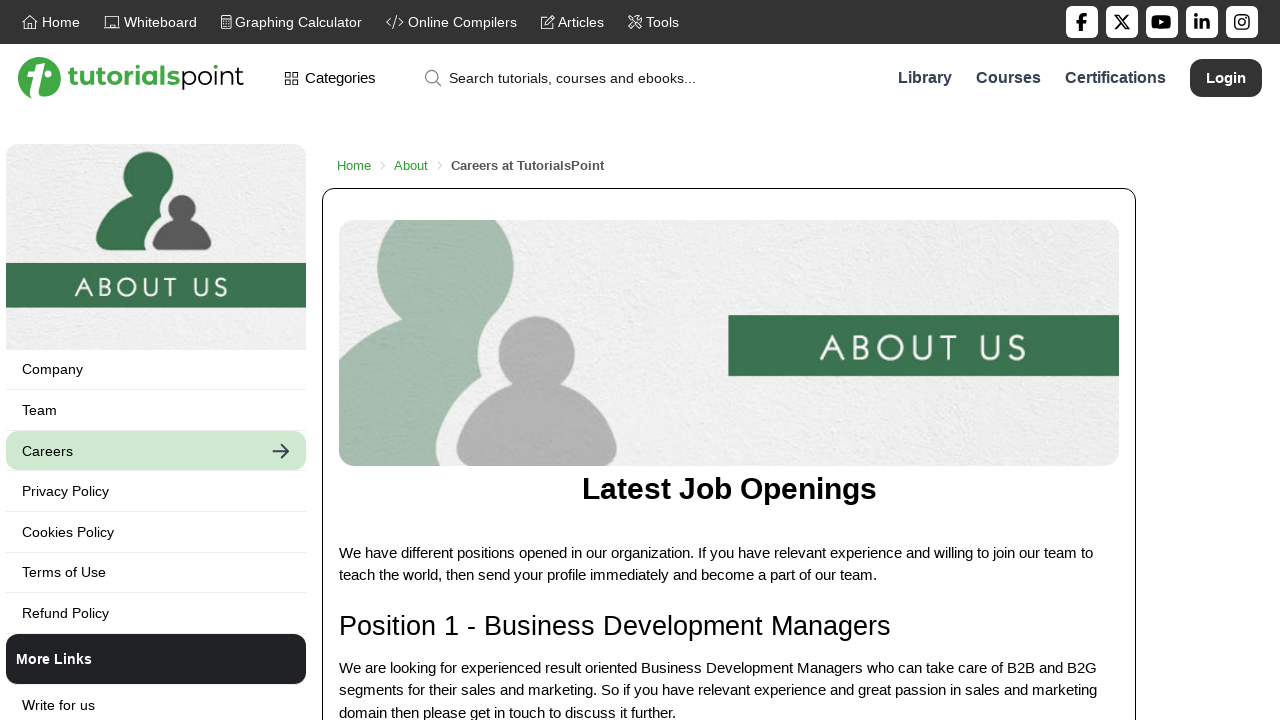

Navigated to careers page
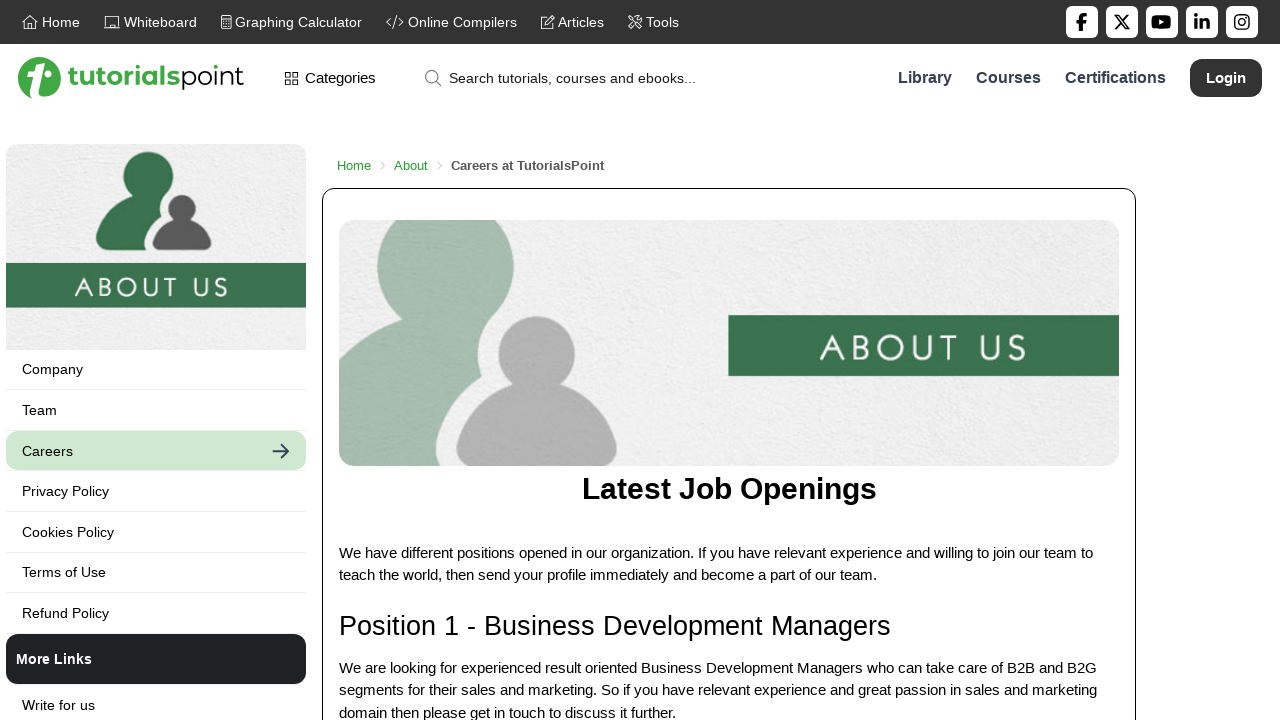

Clicked on Team link at (156, 410) on a:text('Team')
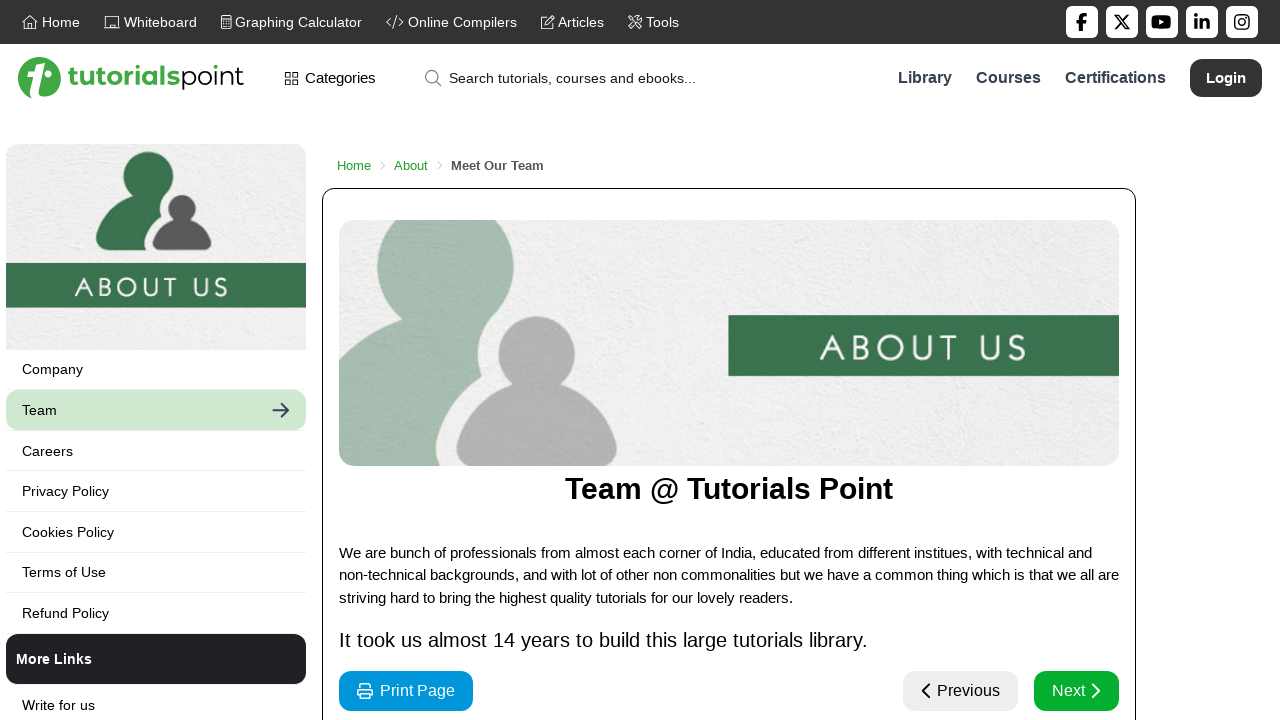

H1 element appeared on the page
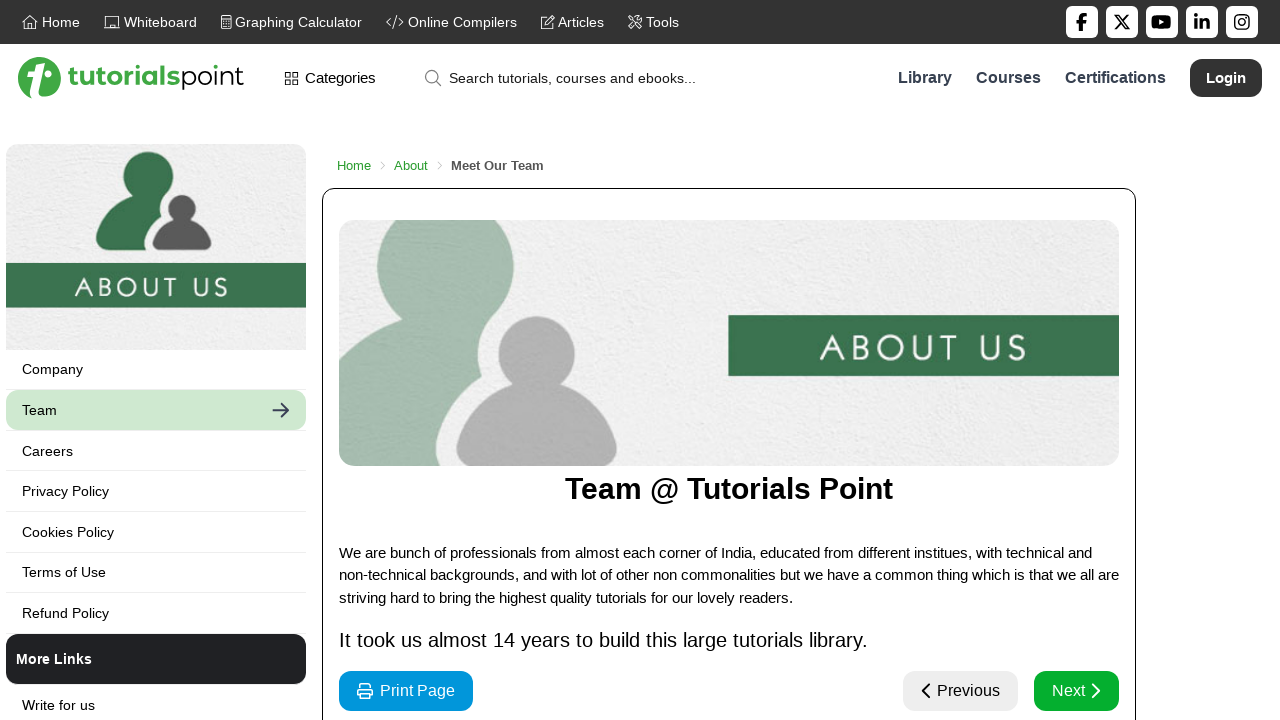

Retrieved h1 element from page
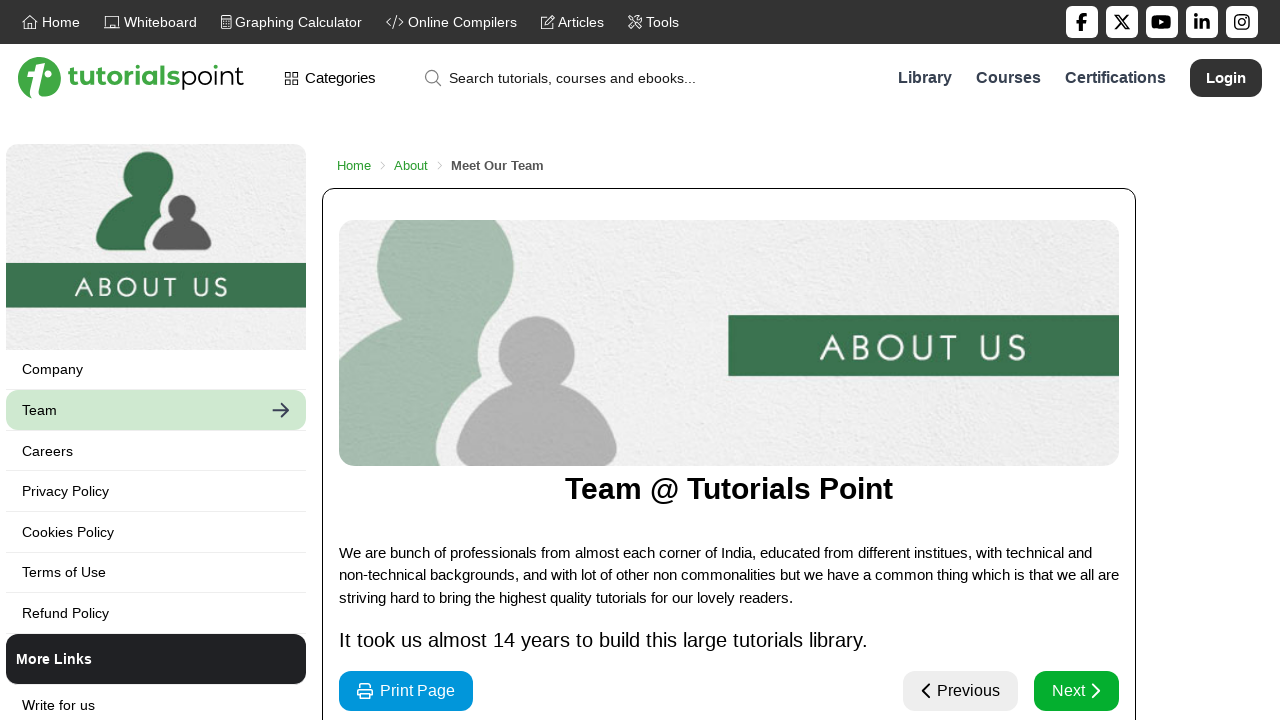

Extracted h1 text: 'Team @ Tutorials Point'
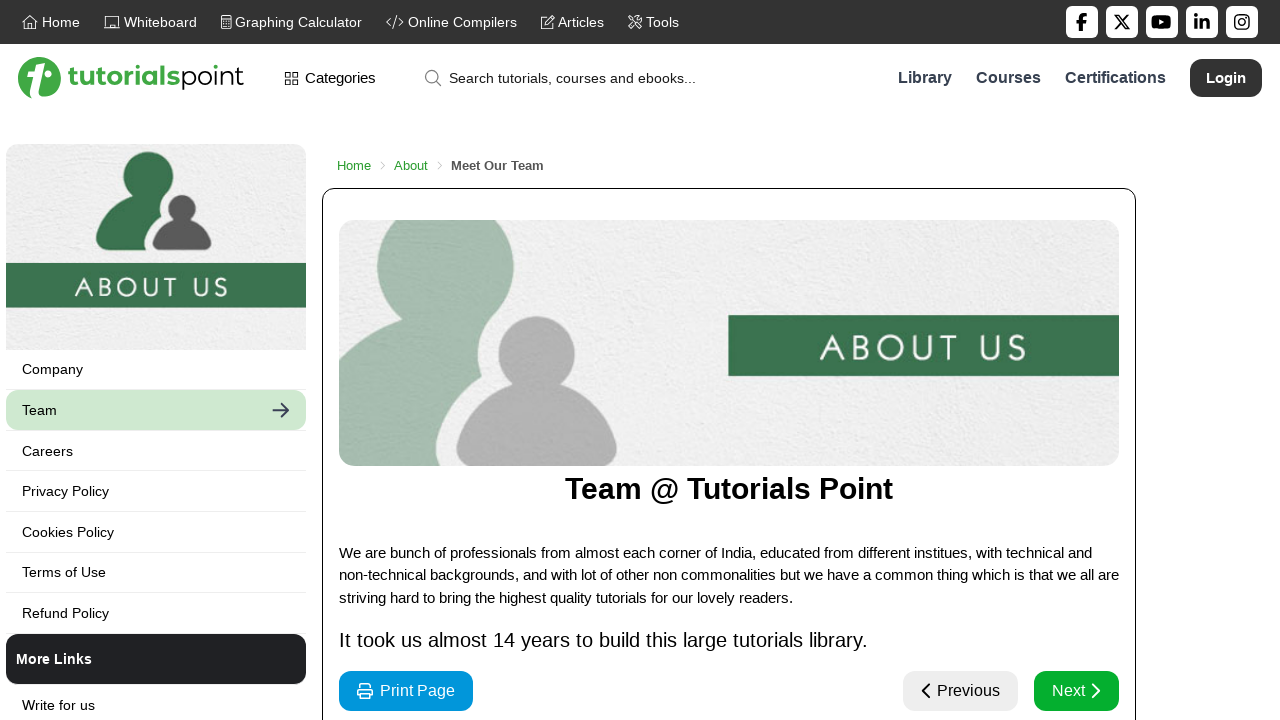

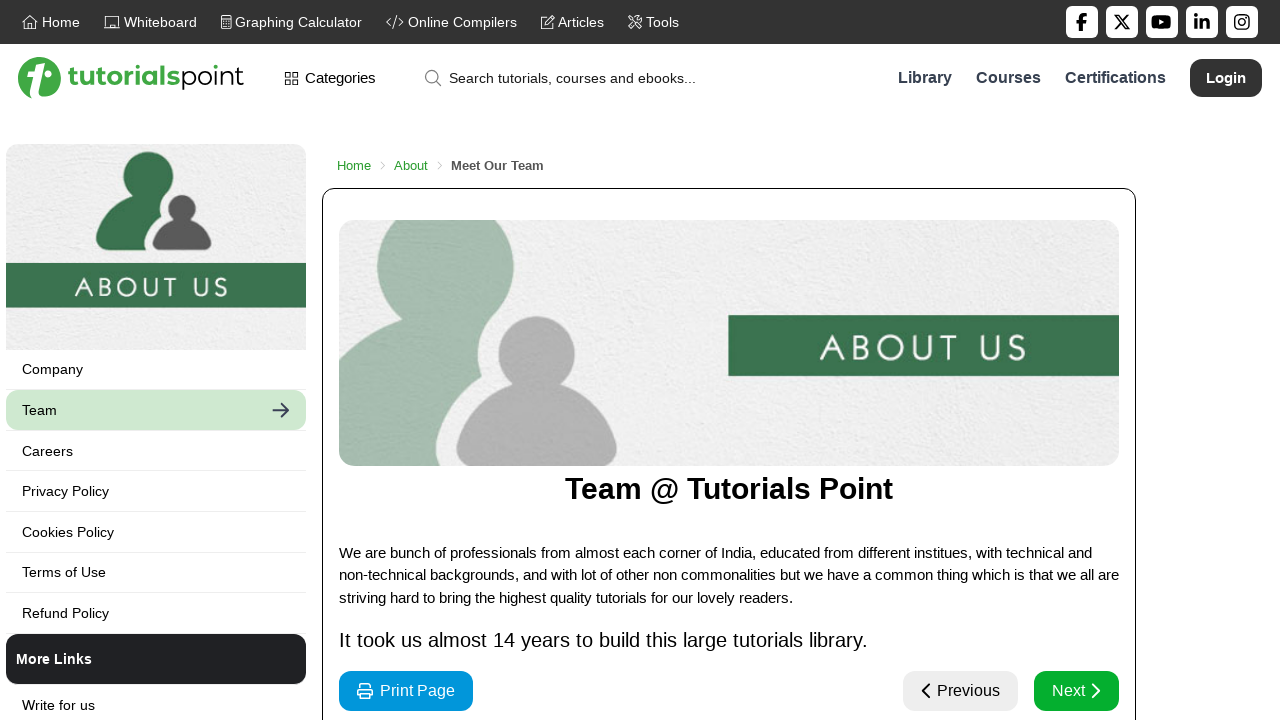